Tests the join page form by navigating to it and filling out membership information including name, business name, and title

Starting URL: https://zamarr0n.github.io/cse270-teton/index.html

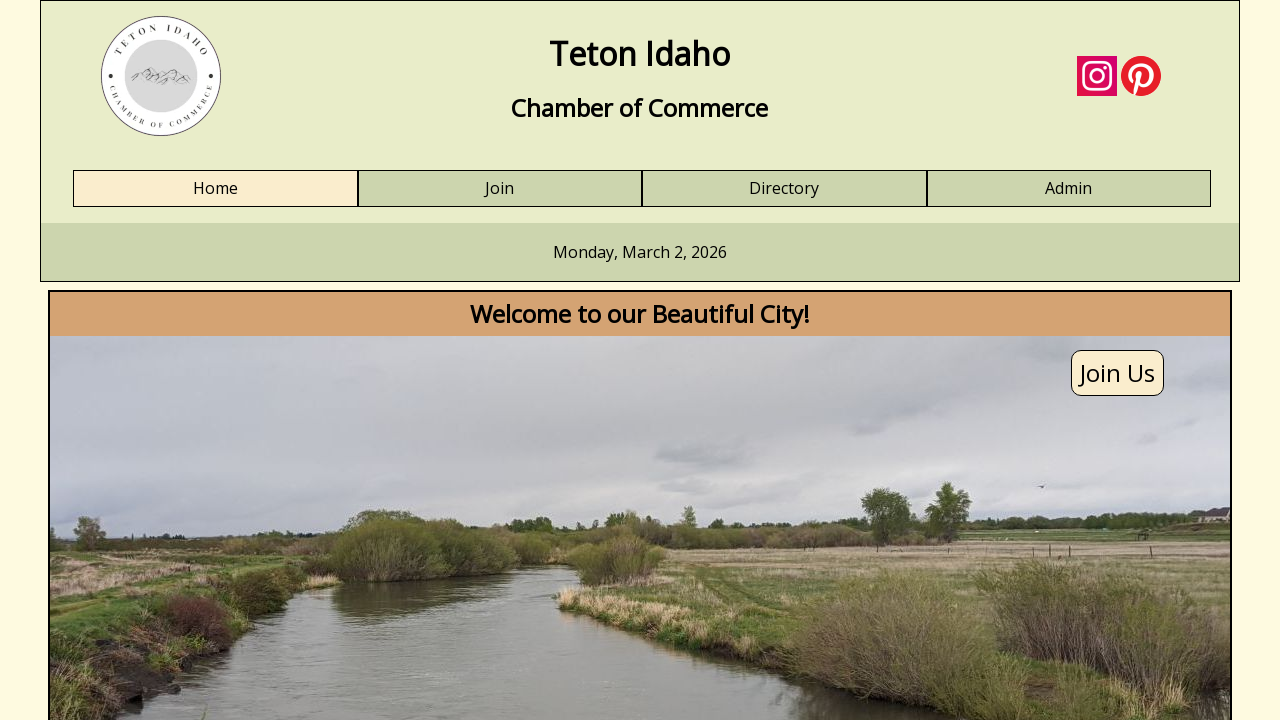

Clicked 'Join' link to navigate to join page at (500, 189) on a:has-text('Join')
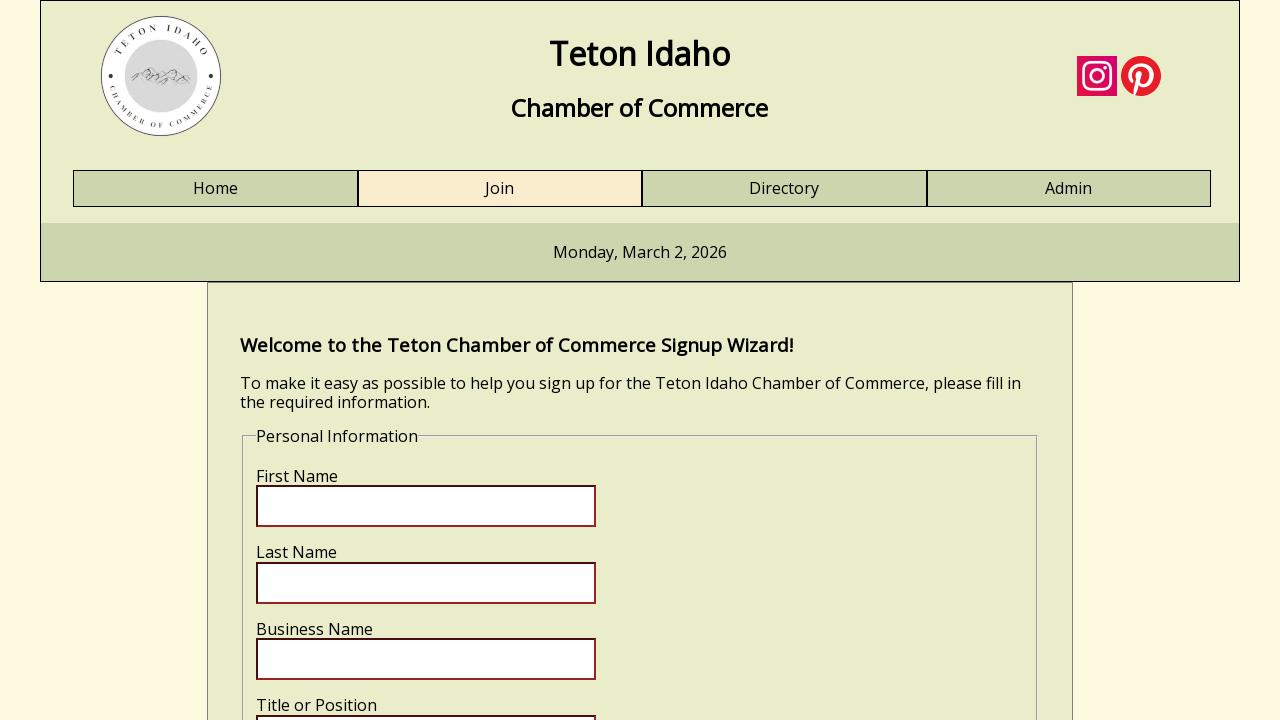

Join page form loaded with fname input field
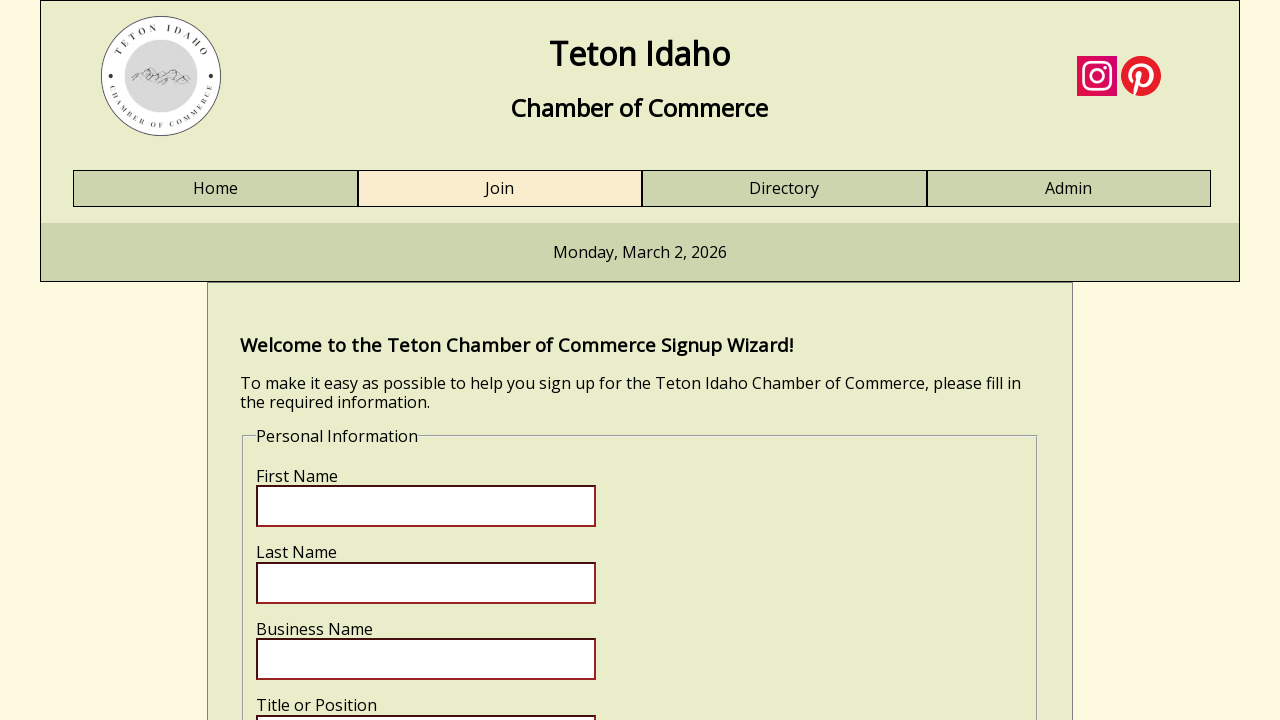

Clicked first name input field at (426, 506) on input[name='fname']
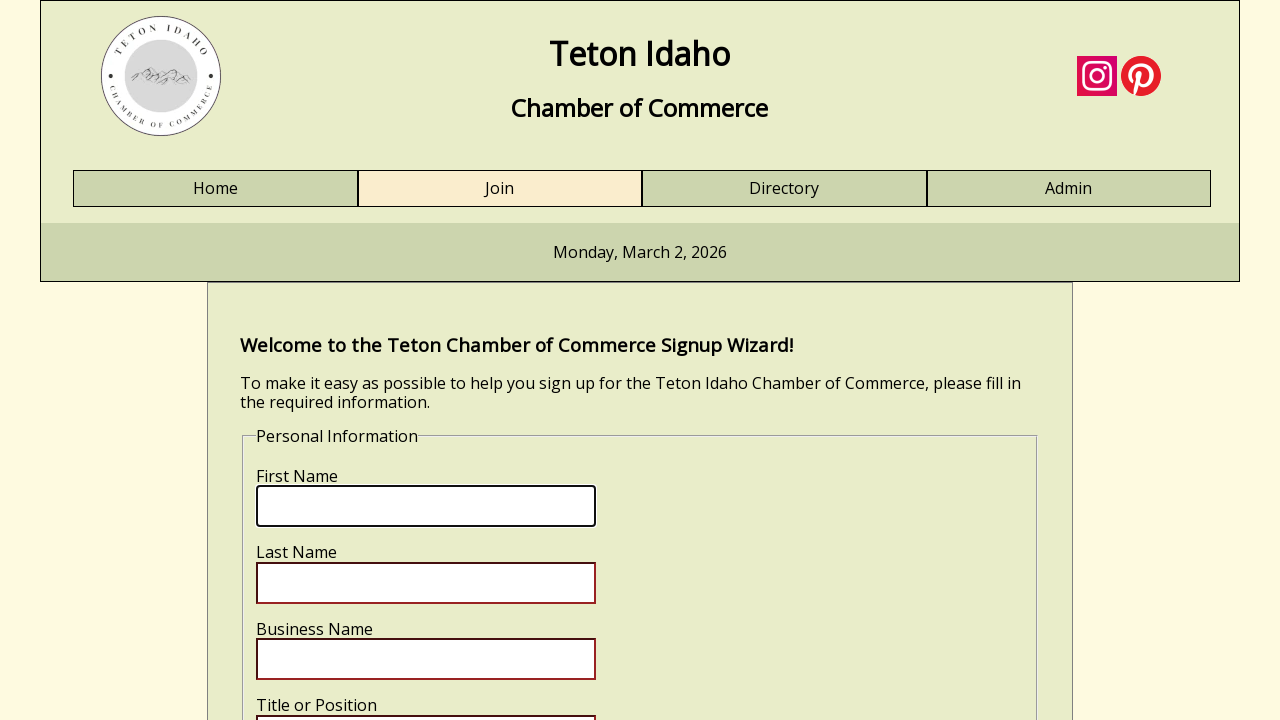

Filled first name field with 'Maria Elena' on input[name='fname']
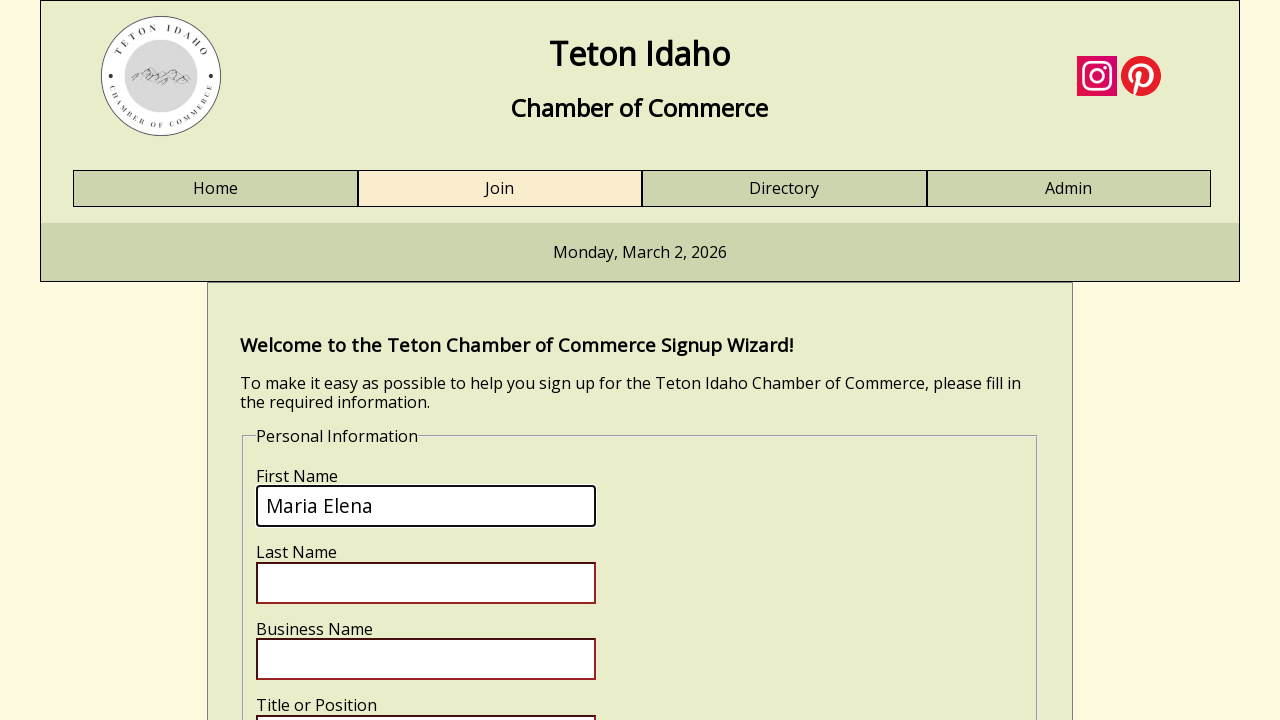

Filled last name field with 'Rodriguez Garcia' on input[name='lname']
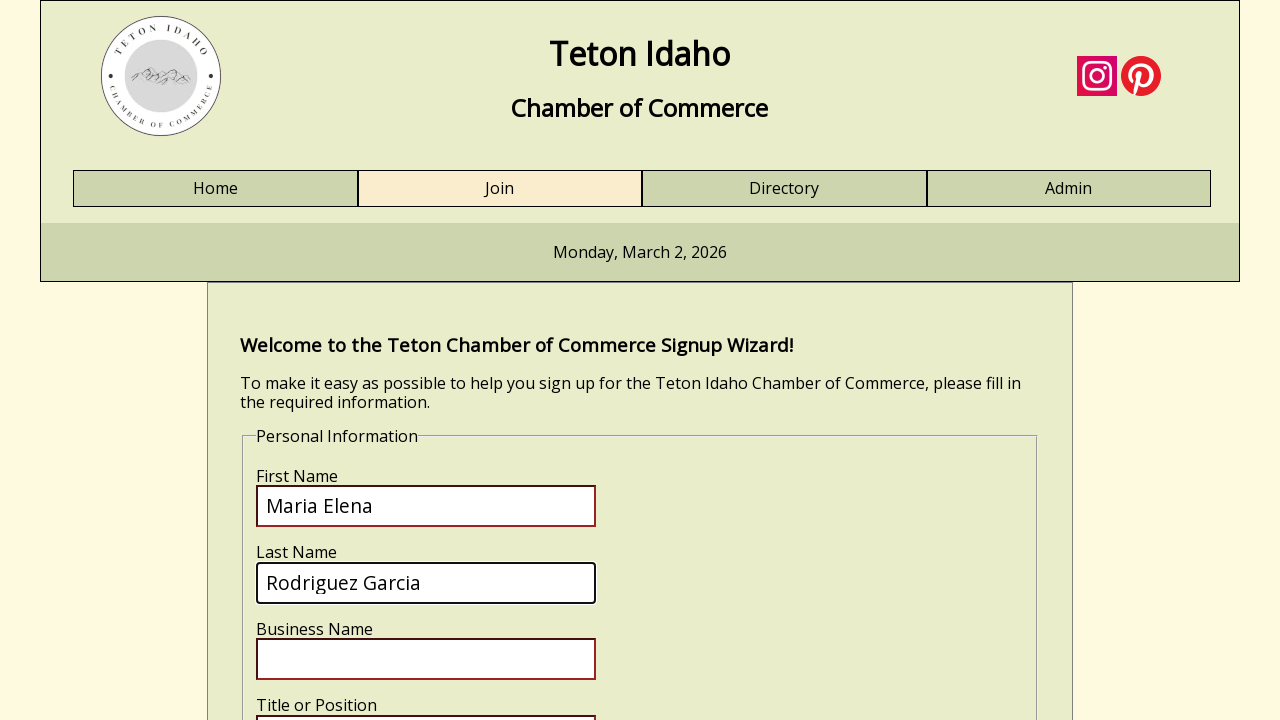

Clicked business name input field at (426, 659) on input[name='bizname']
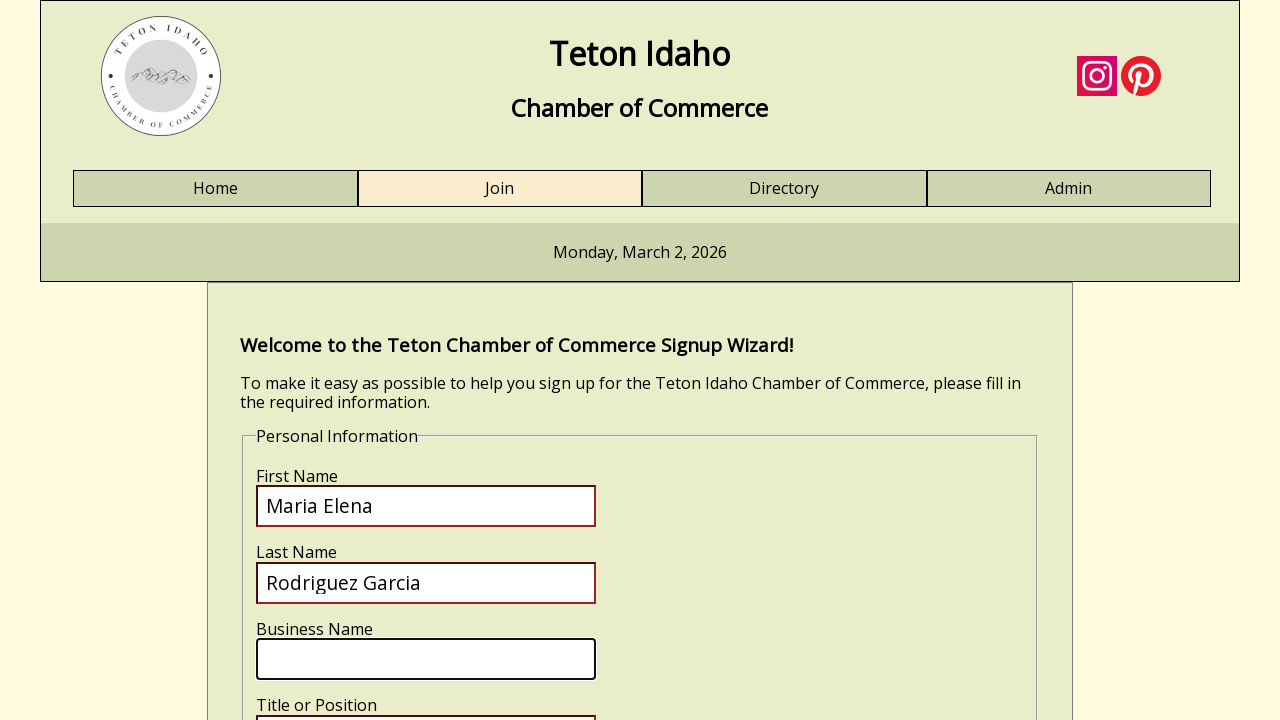

Filled business name field with 'TechStartup Inc' on input[name='bizname']
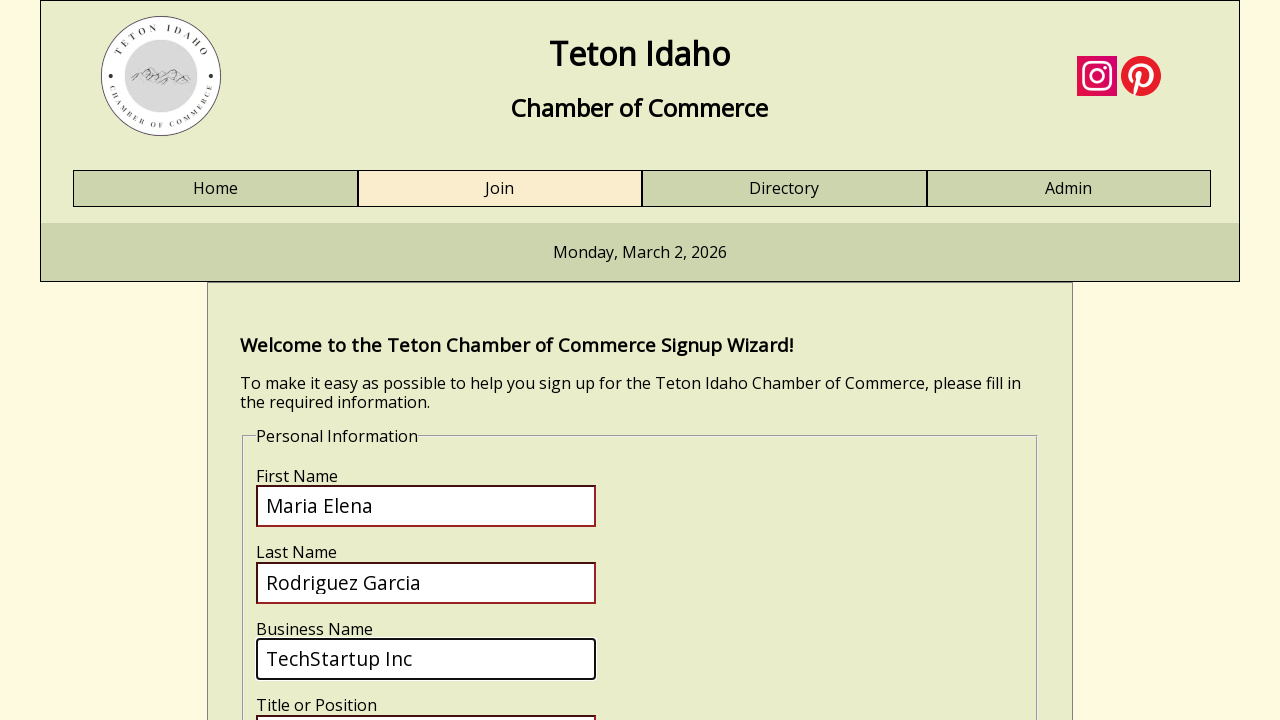

Clicked on 5th input field element at (640, 682) on .myinput:nth-child(5)
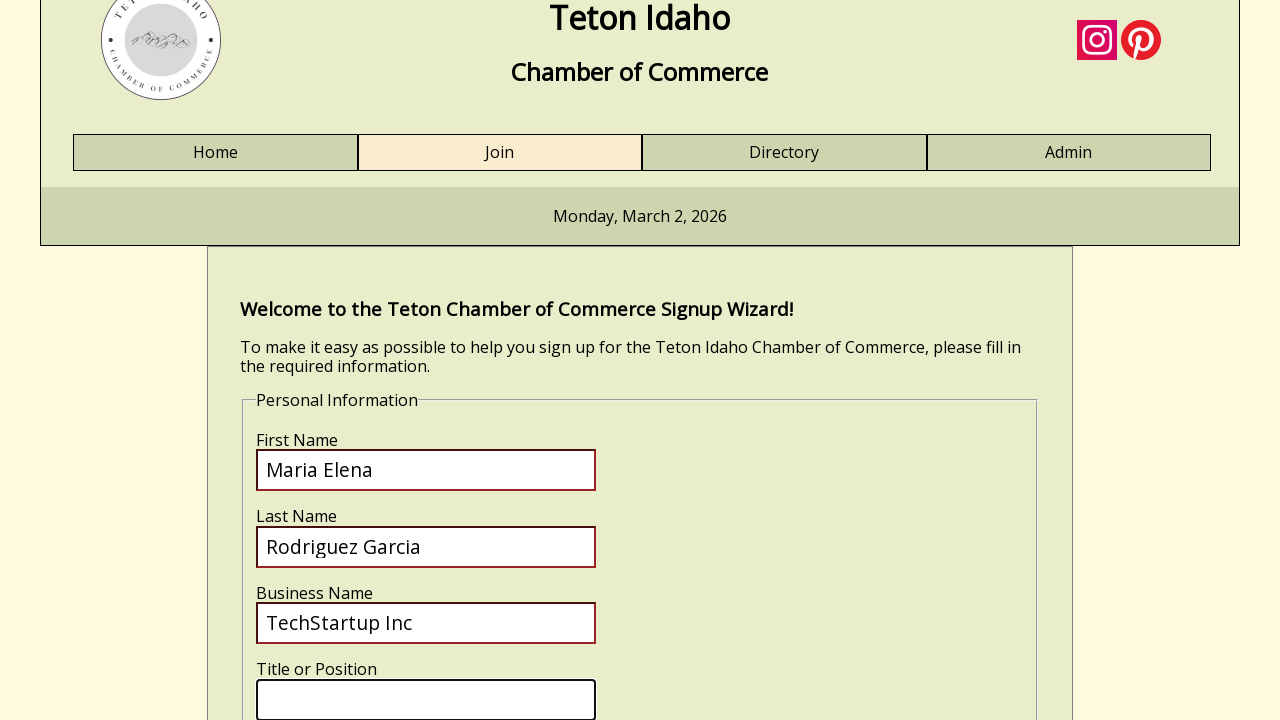

Filled business title field with 'Product Manager' on input[name='biztitle']
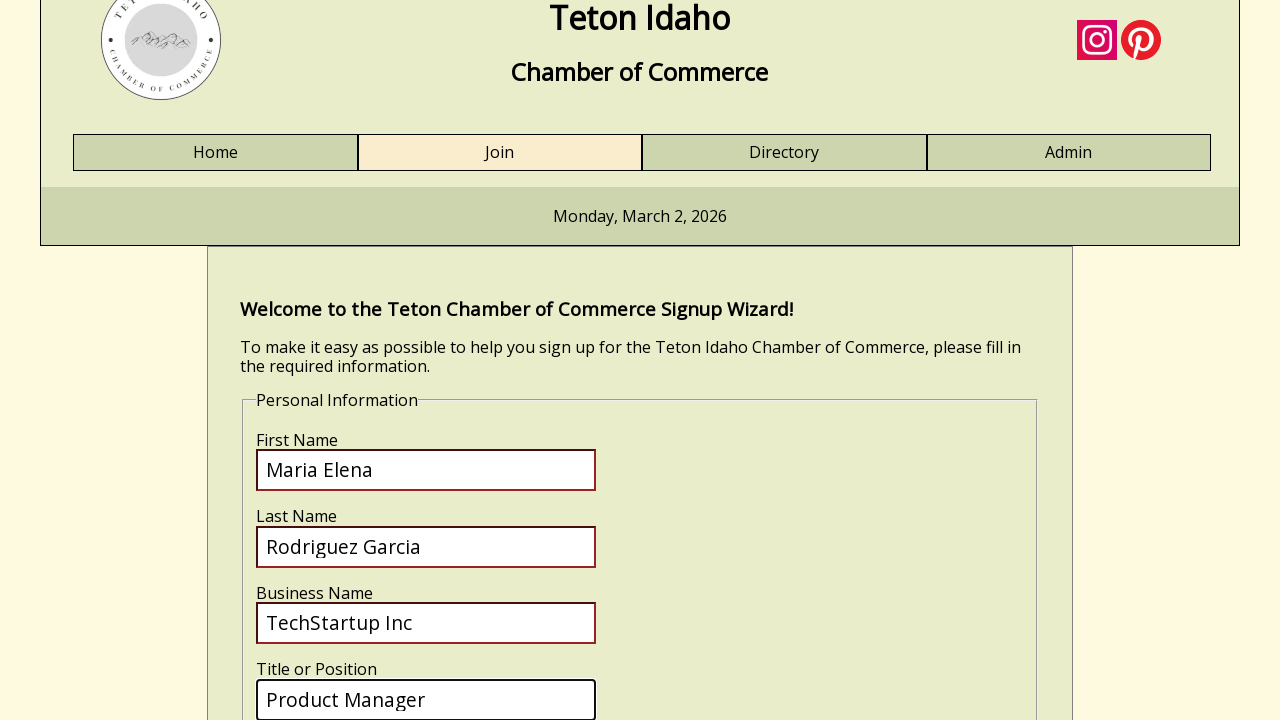

Clicked on 2nd input field element at (640, 453) on .myinput:nth-child(2)
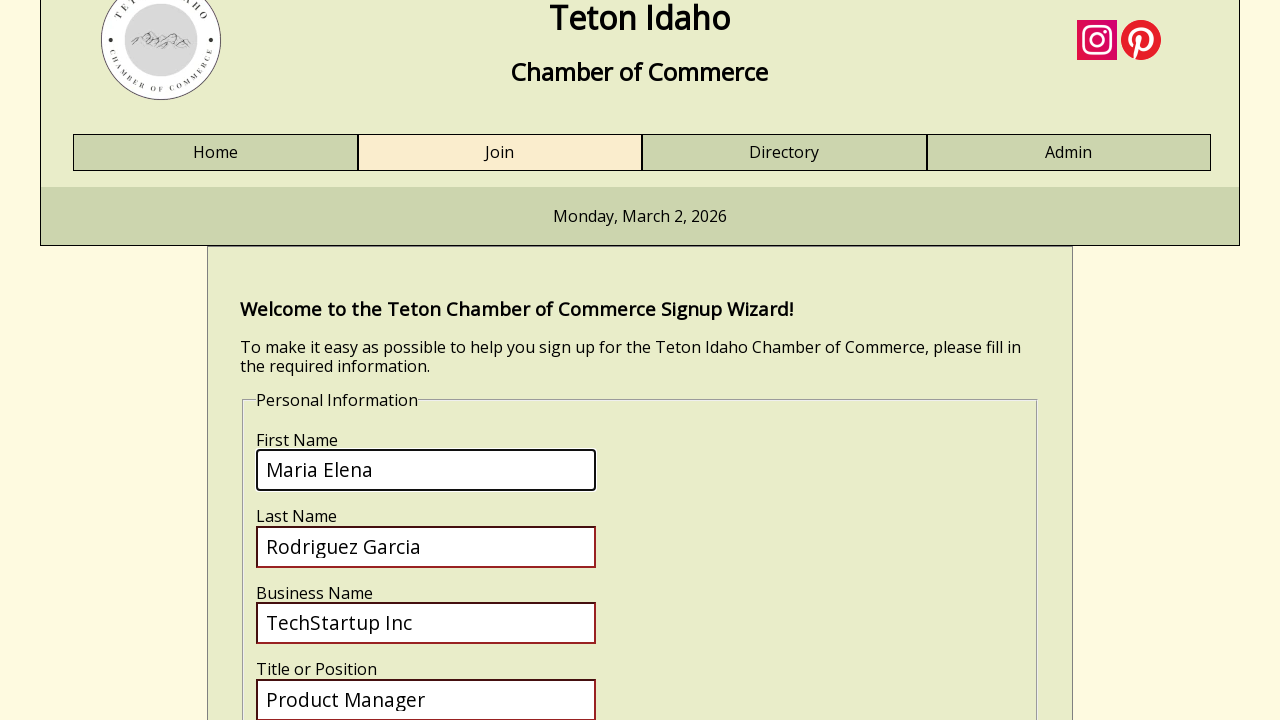

Clicked on 3rd input field element at (640, 530) on .myinput:nth-child(3)
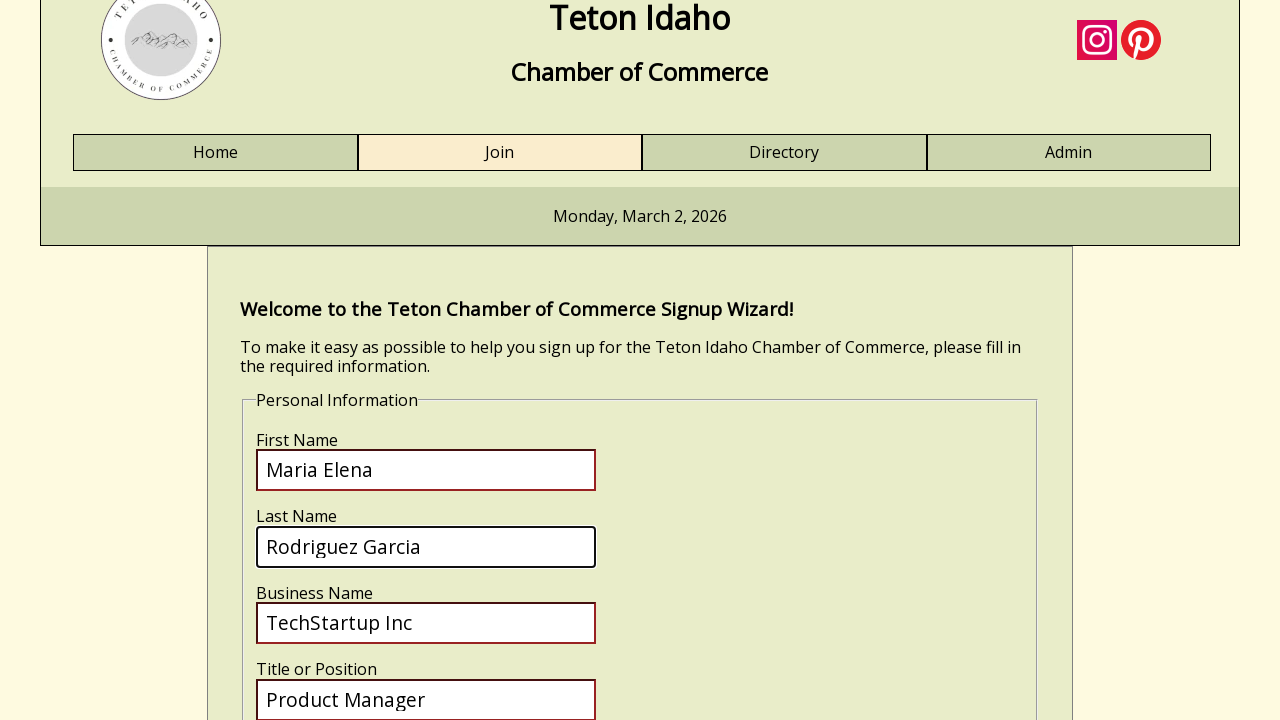

Clicked submit button to submit membership form at (320, 418) on input[name='submit']
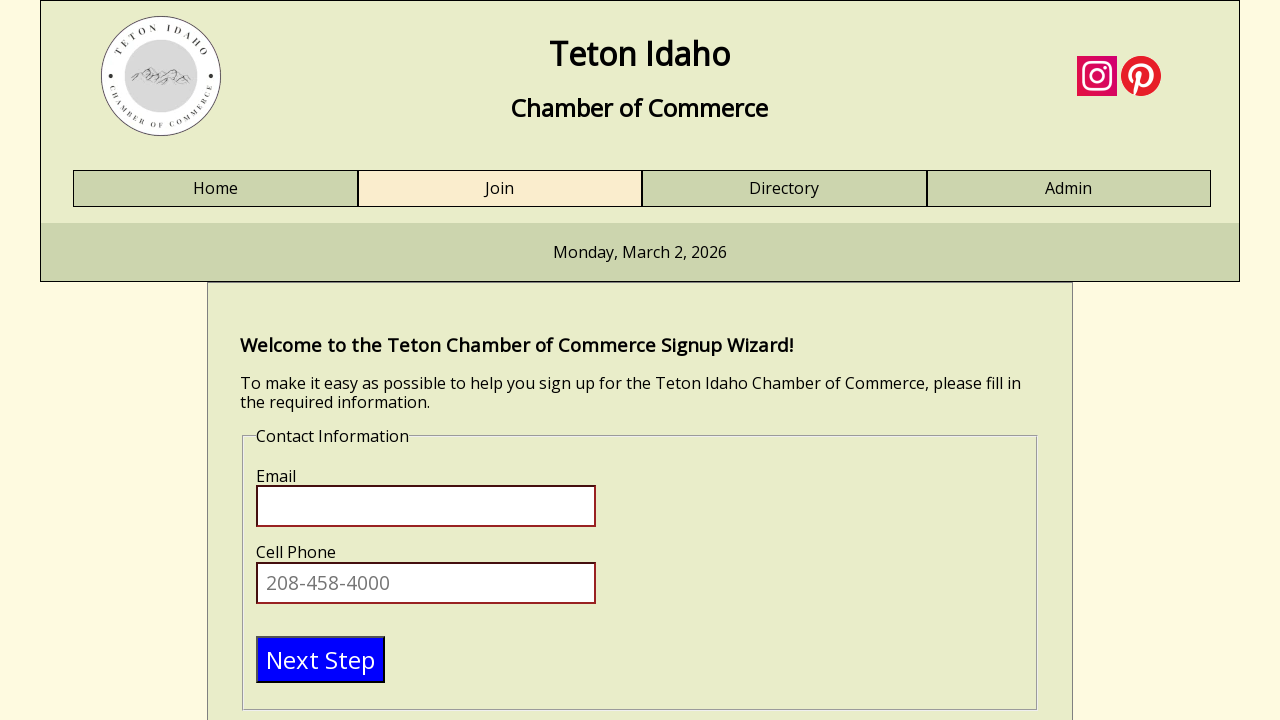

Email input field is now visible on the form
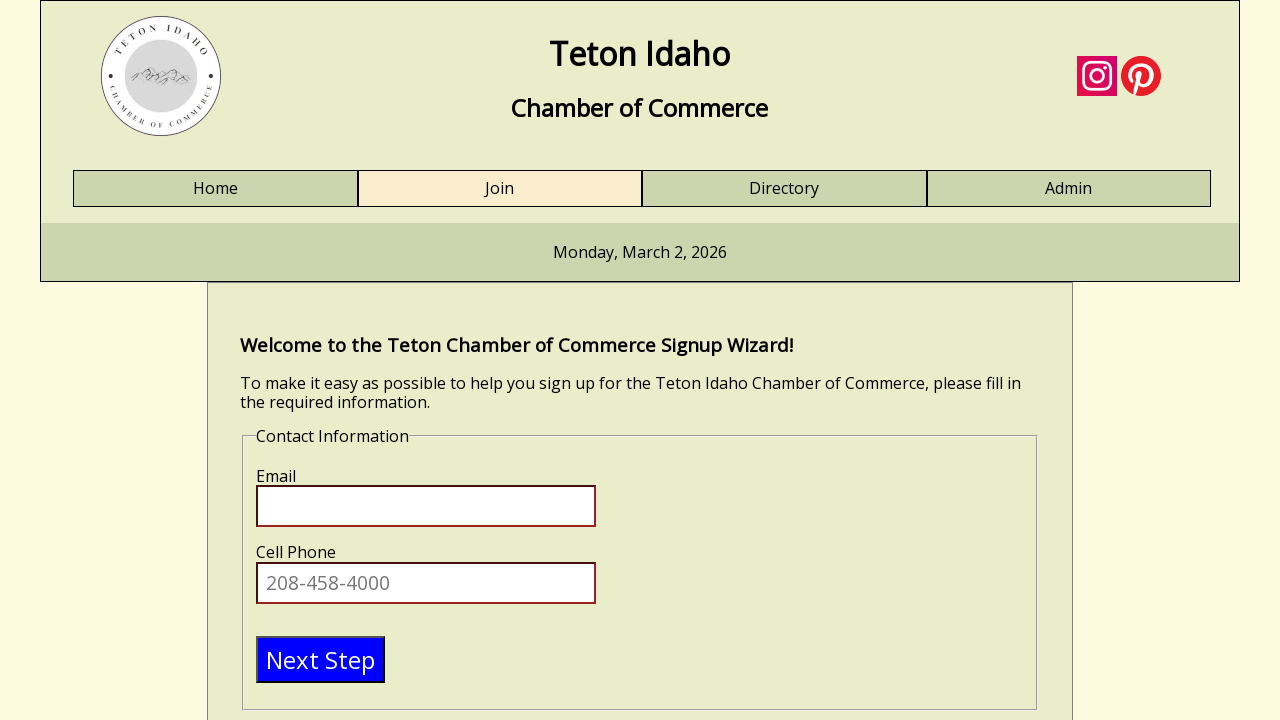

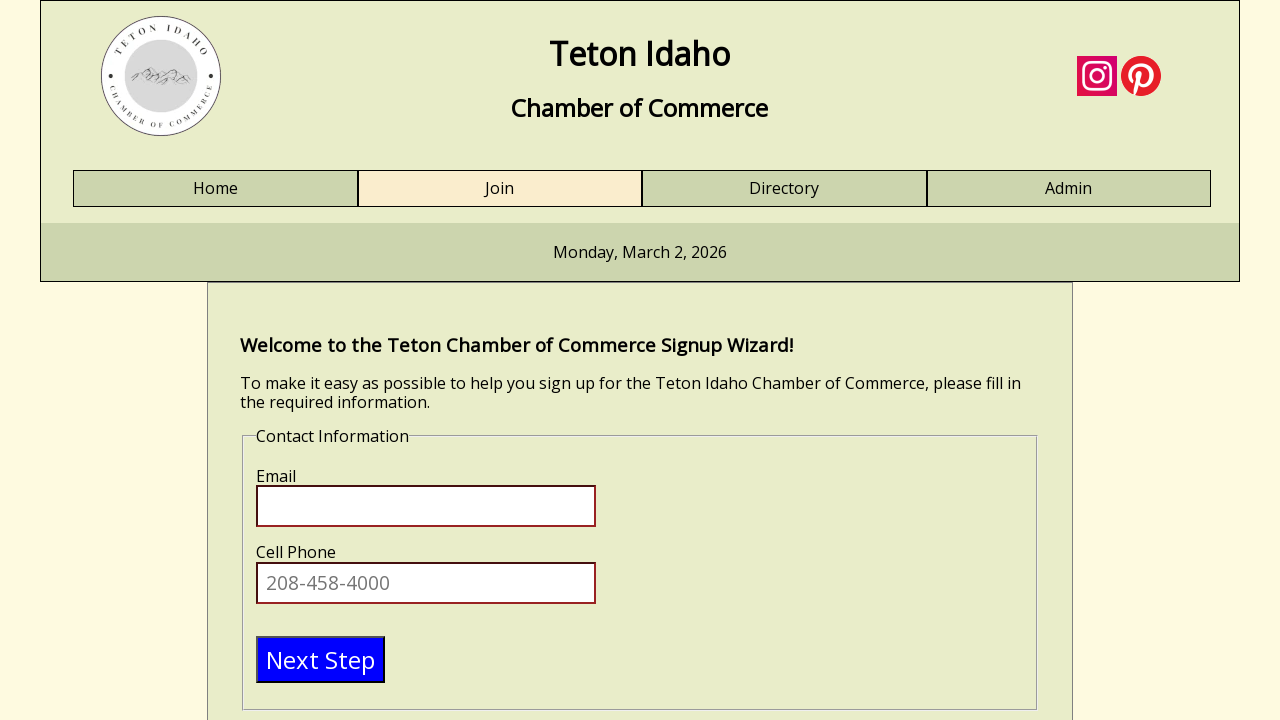